Tests JavaScript confirmation alert handling by clicking a button that triggers an alert, then accepting the alert dialog.

Starting URL: http://www.tizag.com/javascriptT/javascriptalert.php

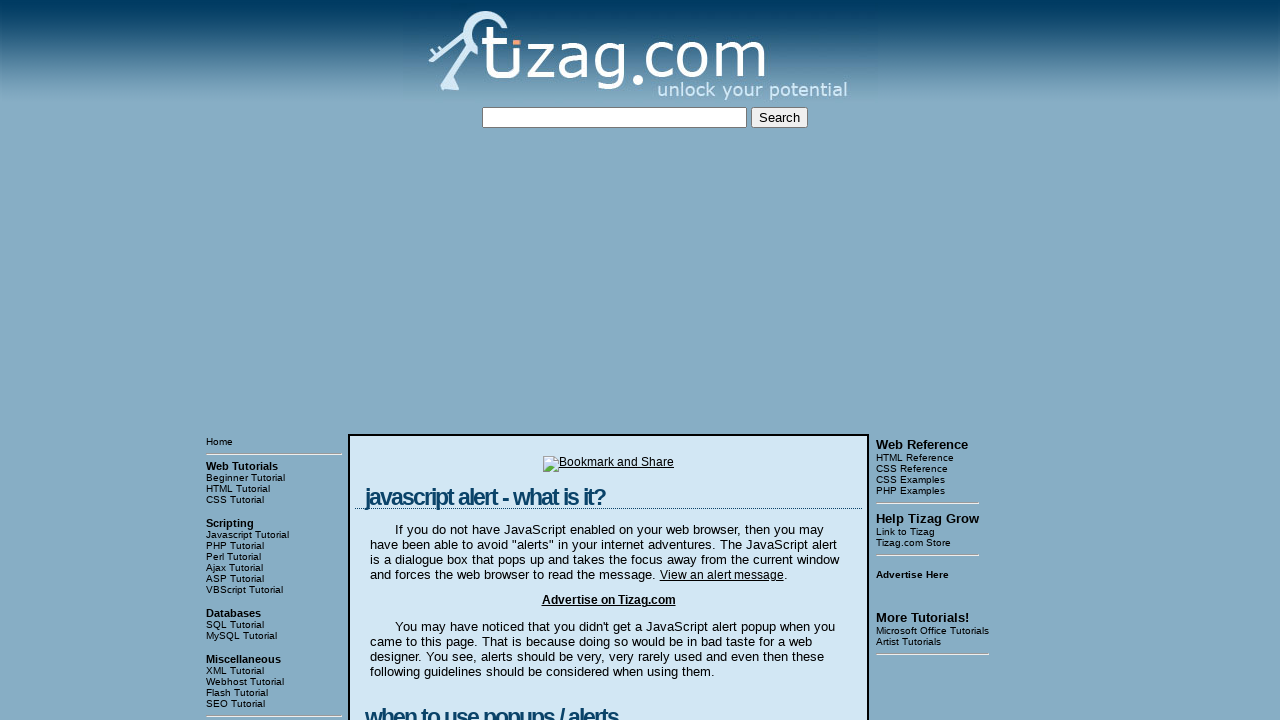

Set up dialog handler to accept confirmation alerts
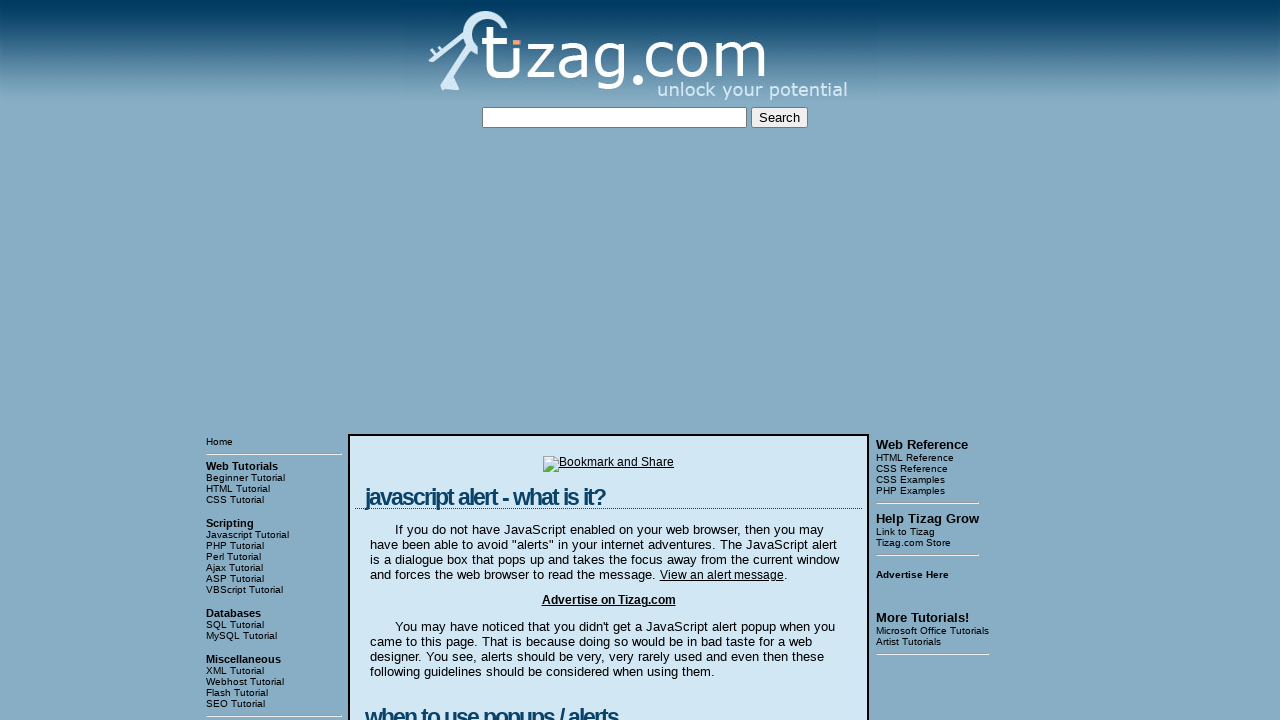

Clicked the Confirmation Alert button at (428, 361) on input[value='Confirmation Alert']
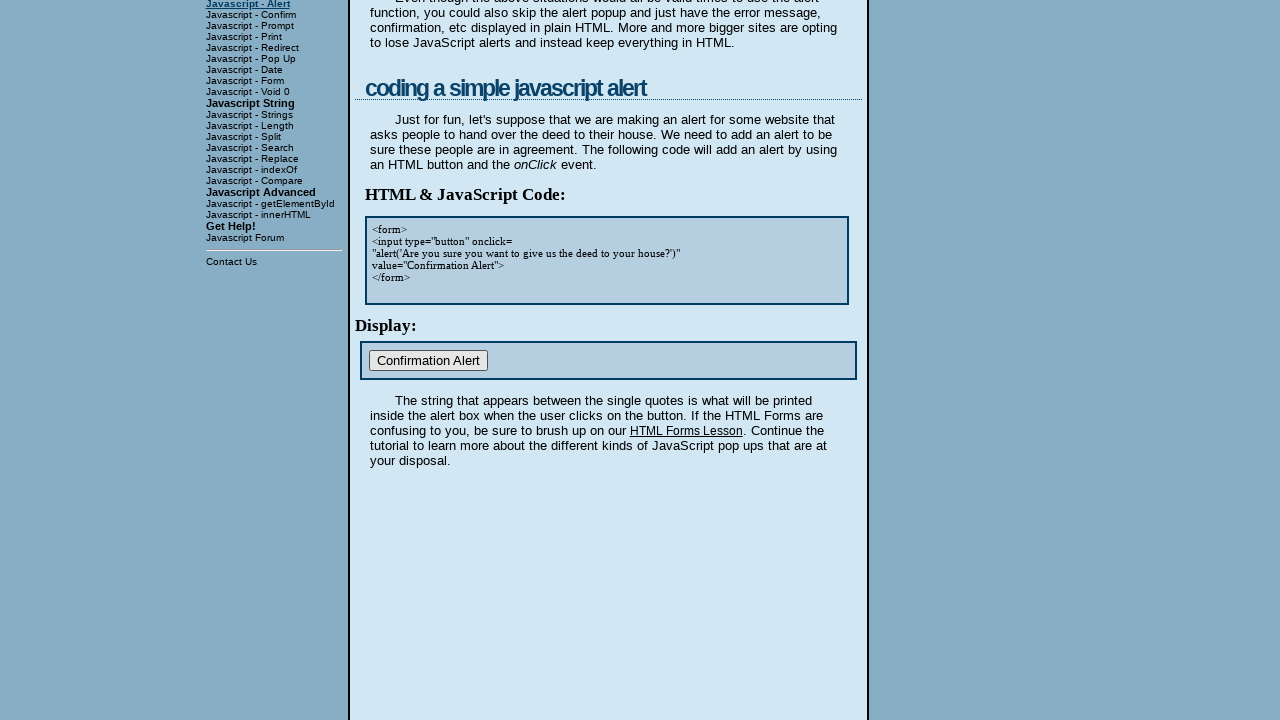

Waited for the confirmation alert dialog to be handled
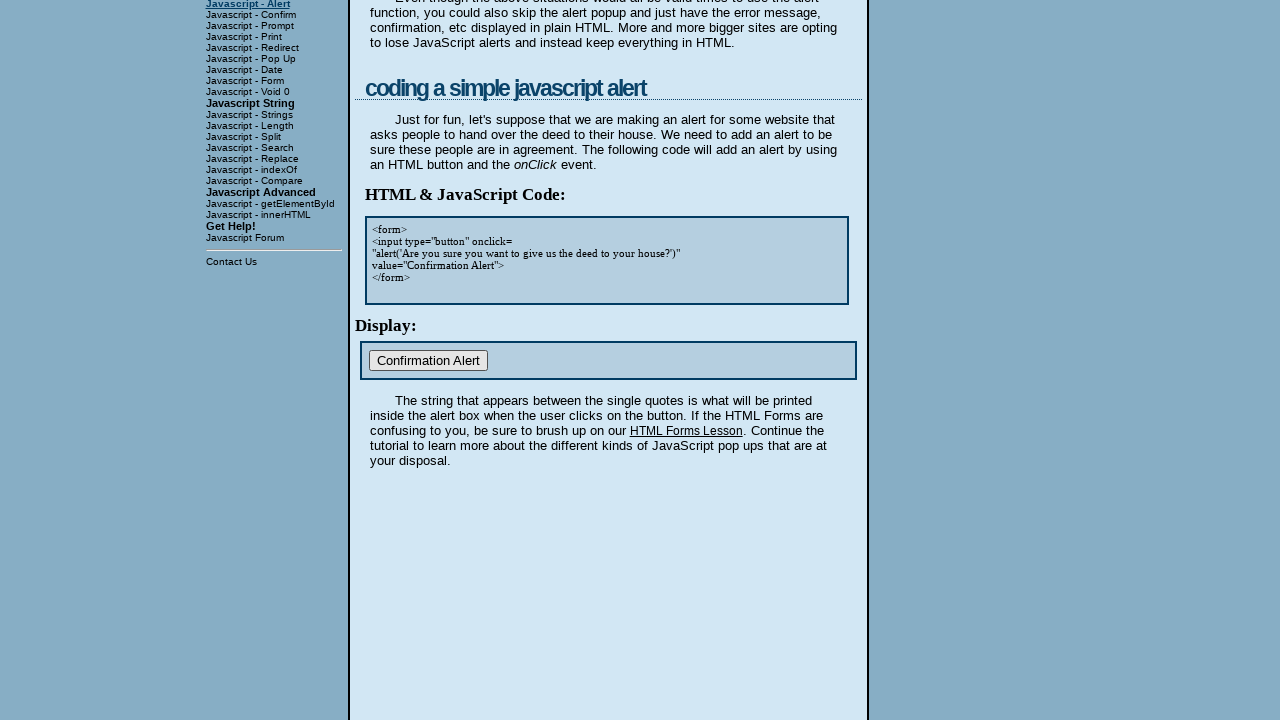

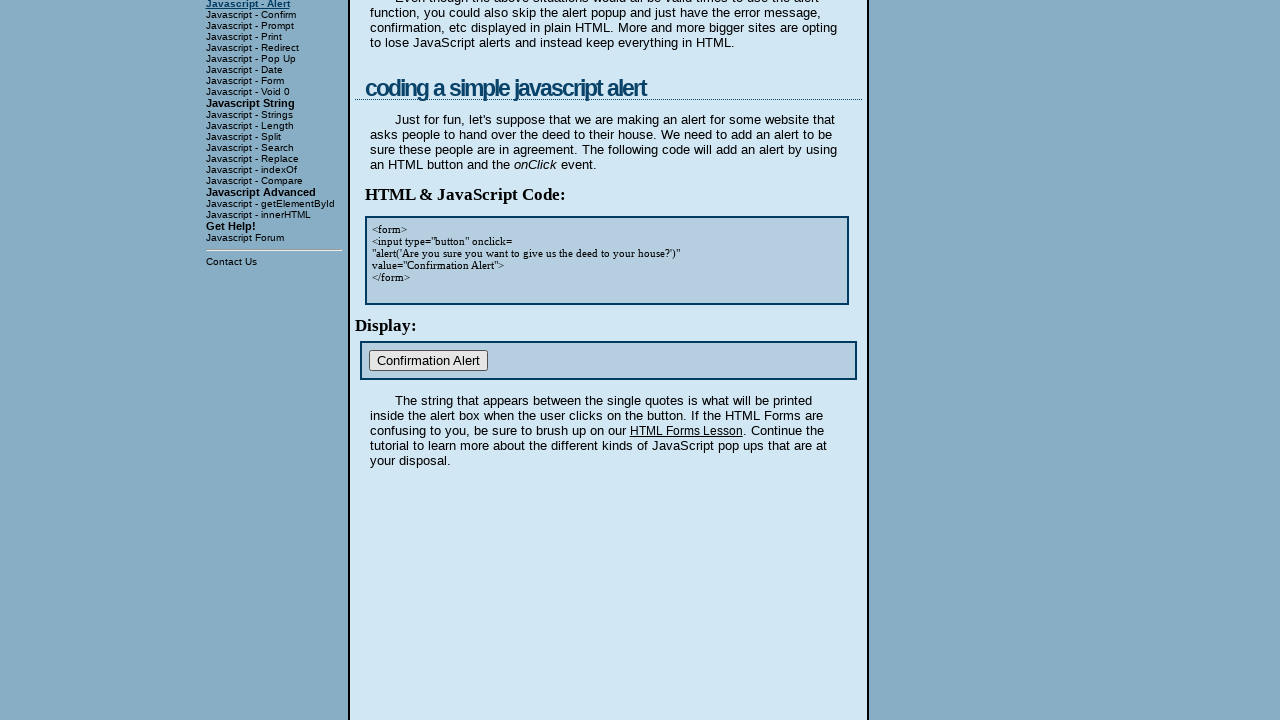